Tests drag and drop functionality by dragging an image from a gallery to a trash container within an iframe

Starting URL: https://www.globalsqa.com/demo-site/draganddrop/

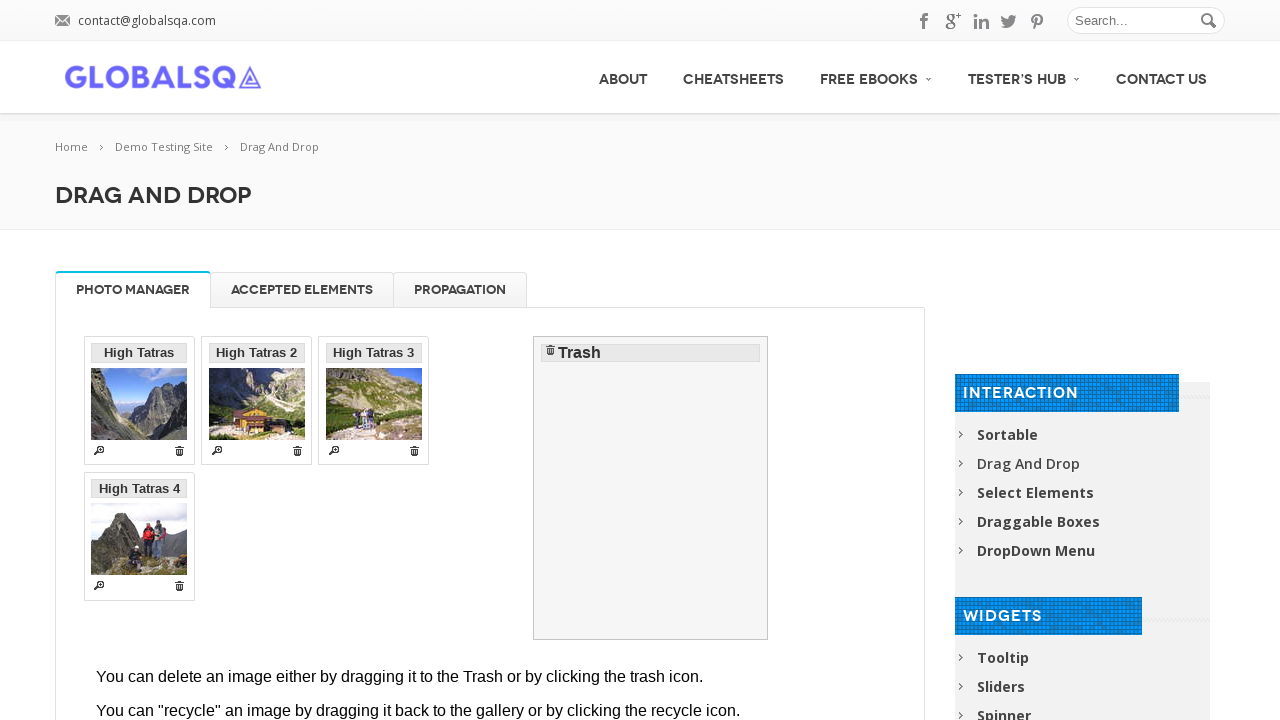

Located iframe containing drag and drop demo
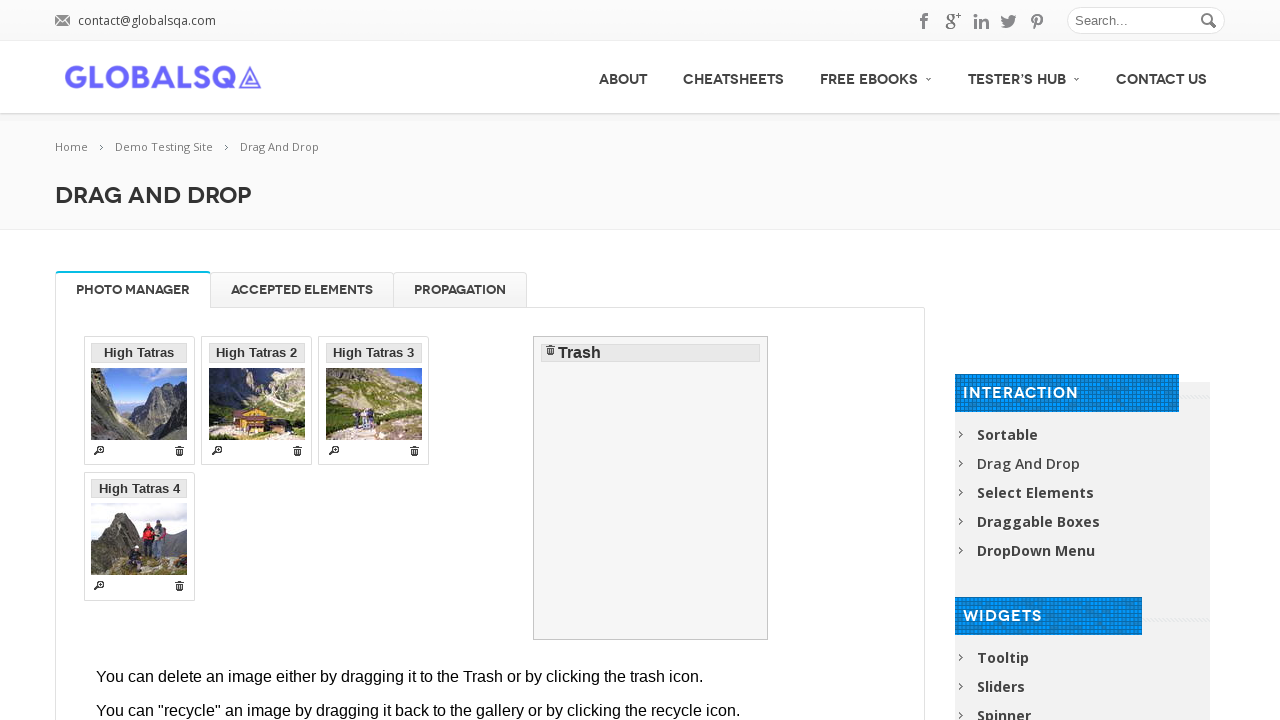

Located first image in gallery as source element
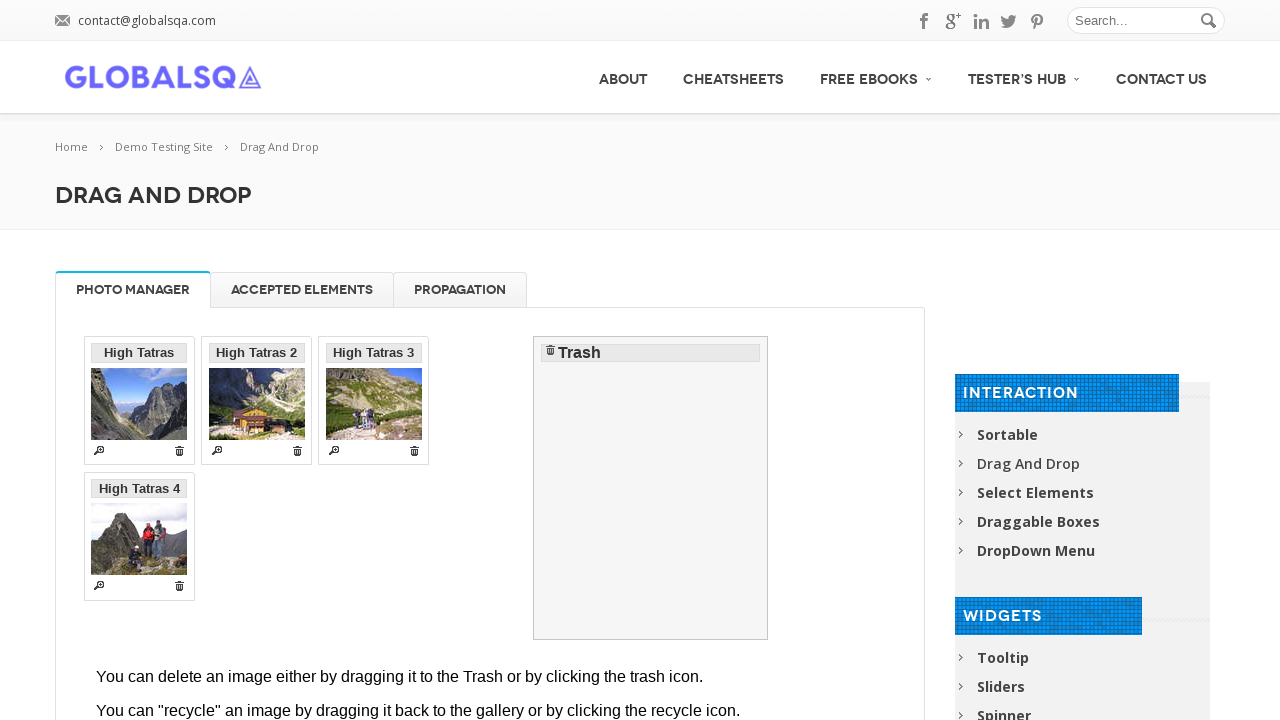

Located trash container as target element
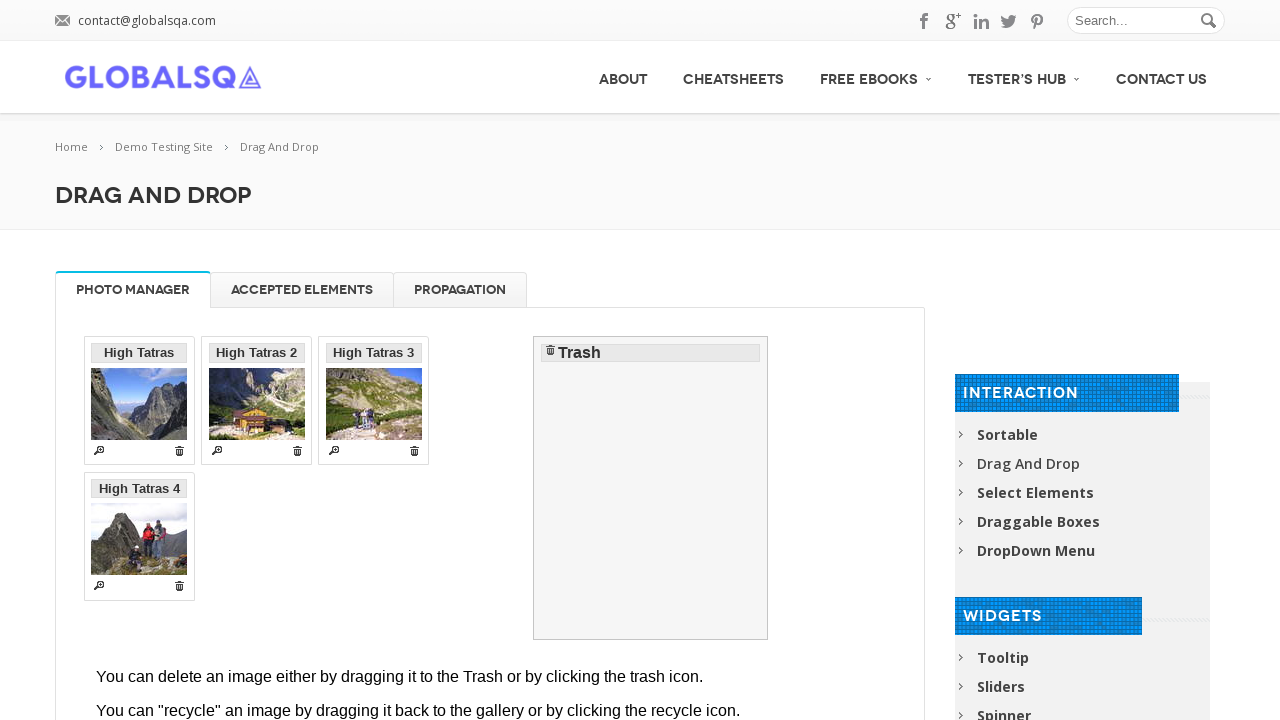

Dragged gallery image to trash container at (651, 488)
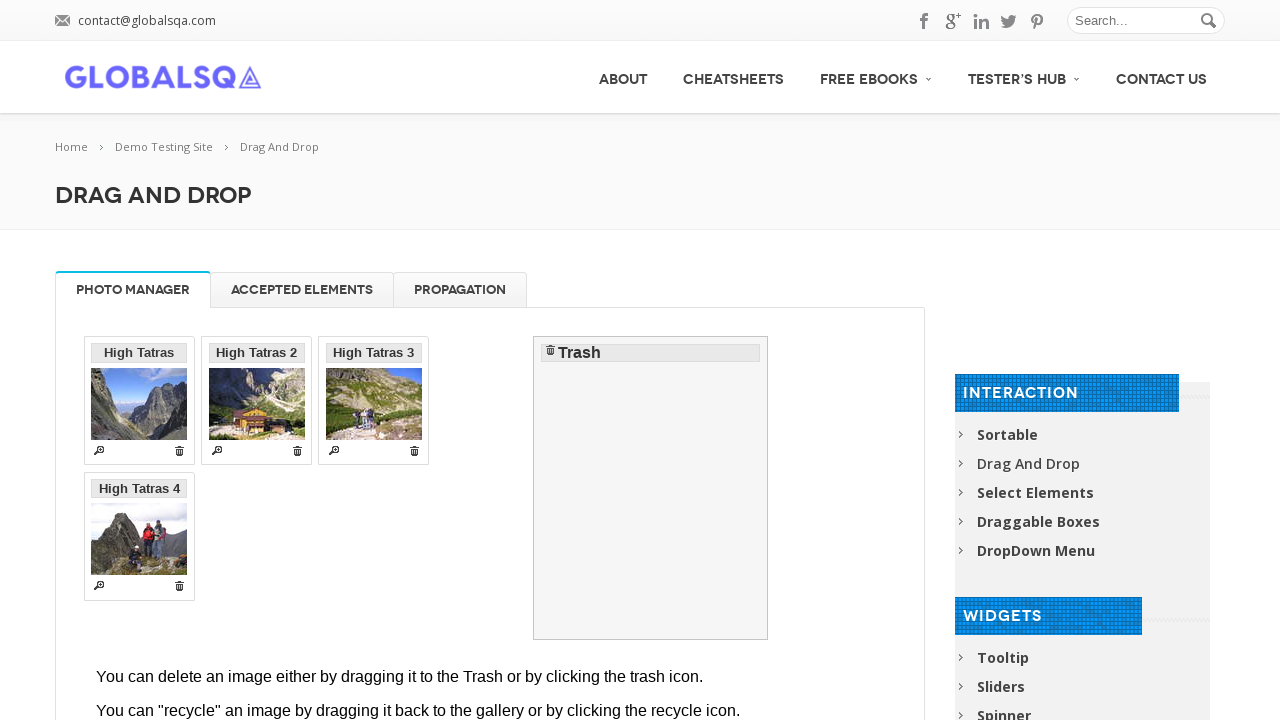

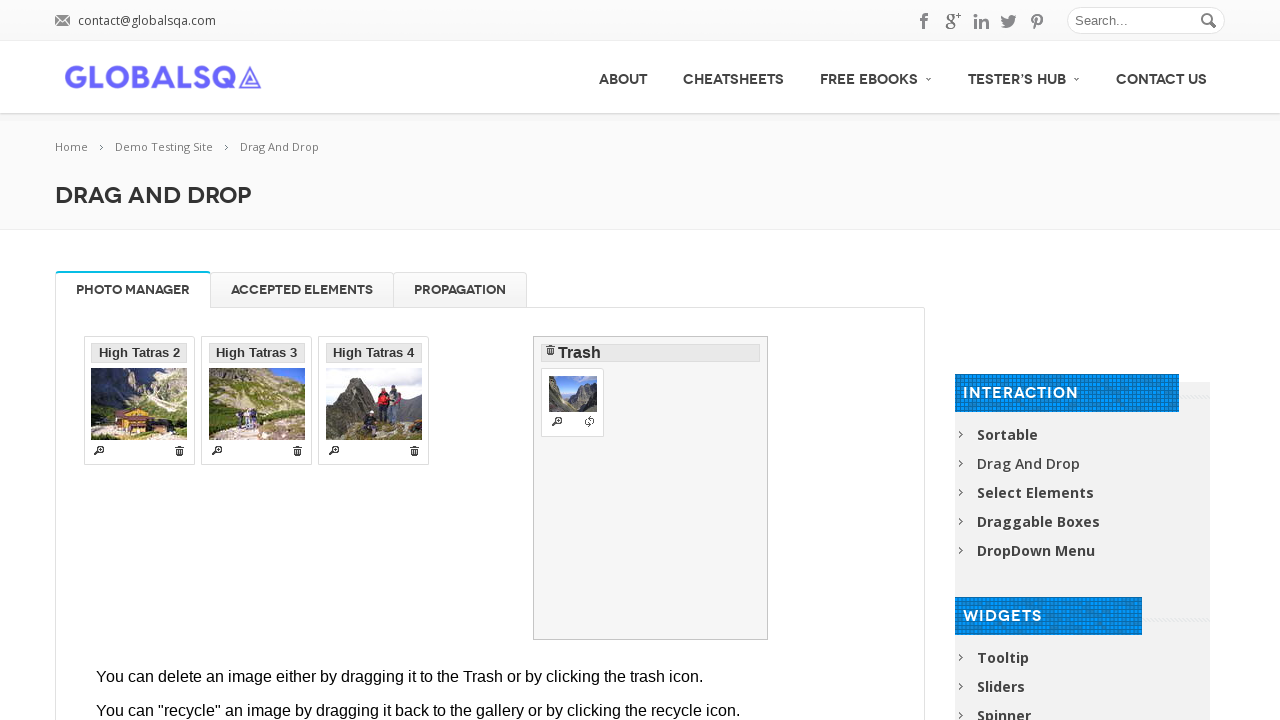